Navigates to Pepperfry website and scrolls to the bottom of the page using JavaScript execution

Starting URL: https://www.pepperfry.com/

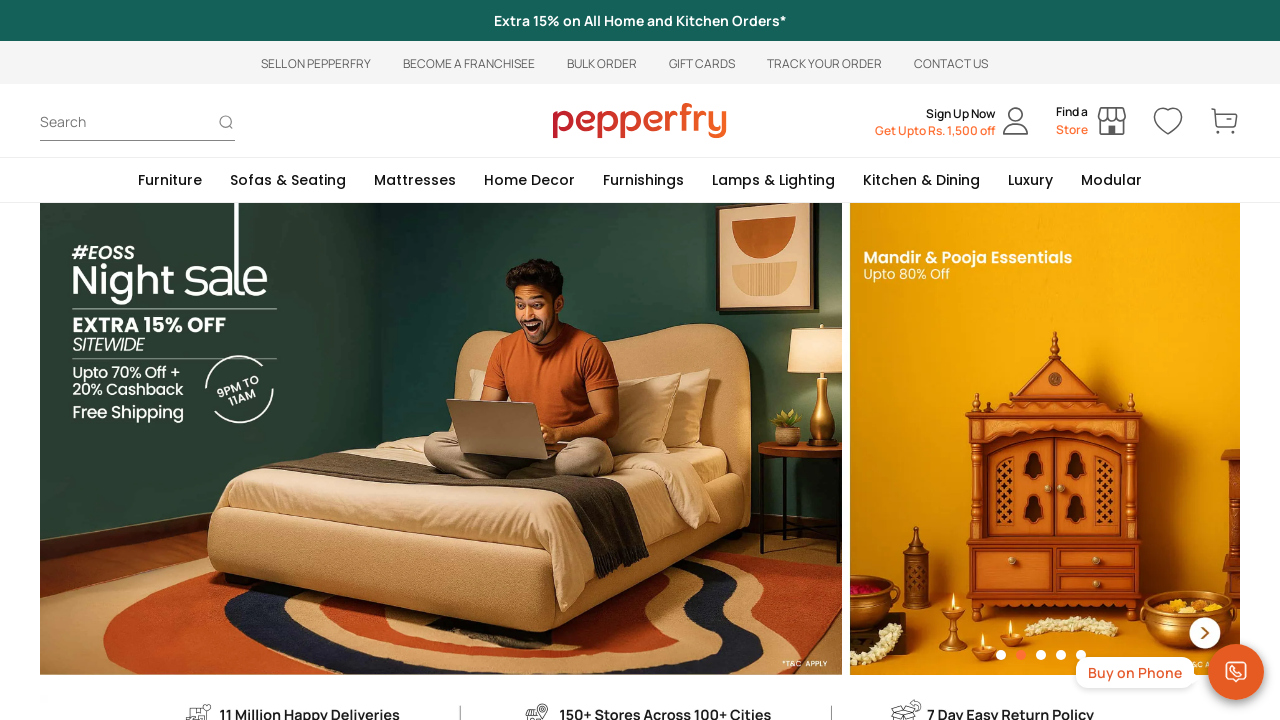

Scrolled to the bottom of the Pepperfry page using JavaScript
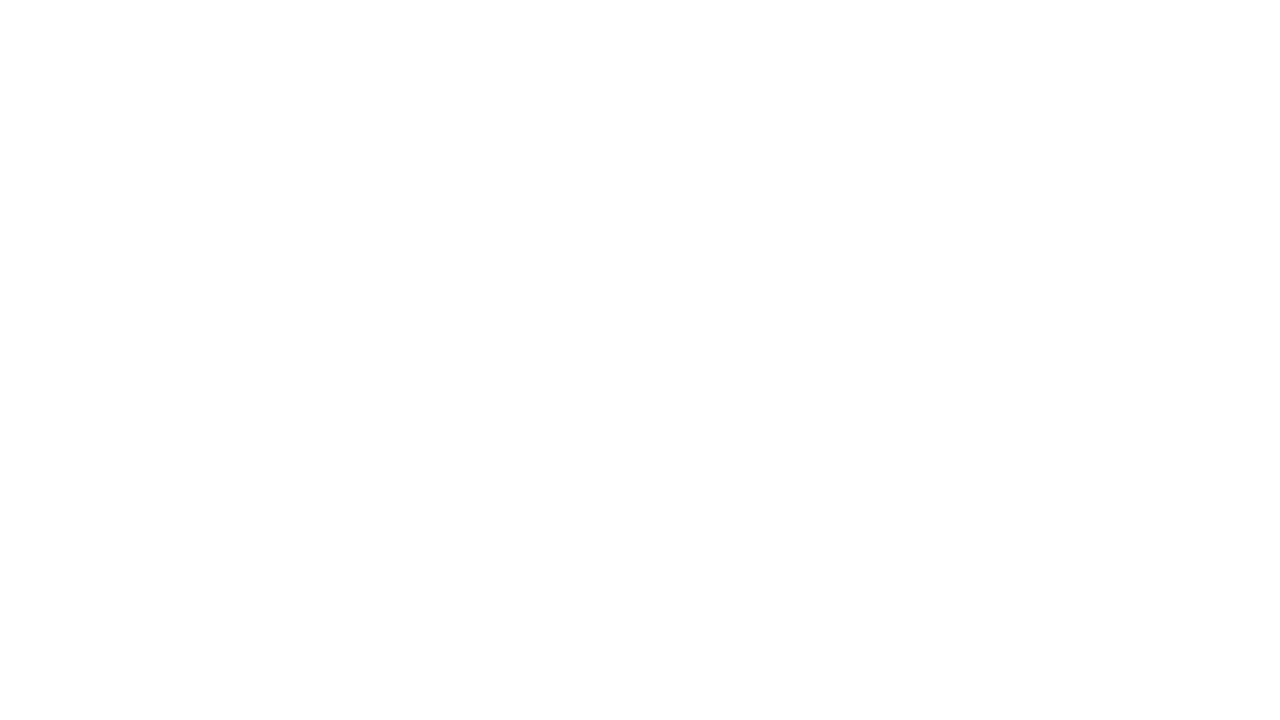

Waited 3 seconds for lazy-loaded content to load
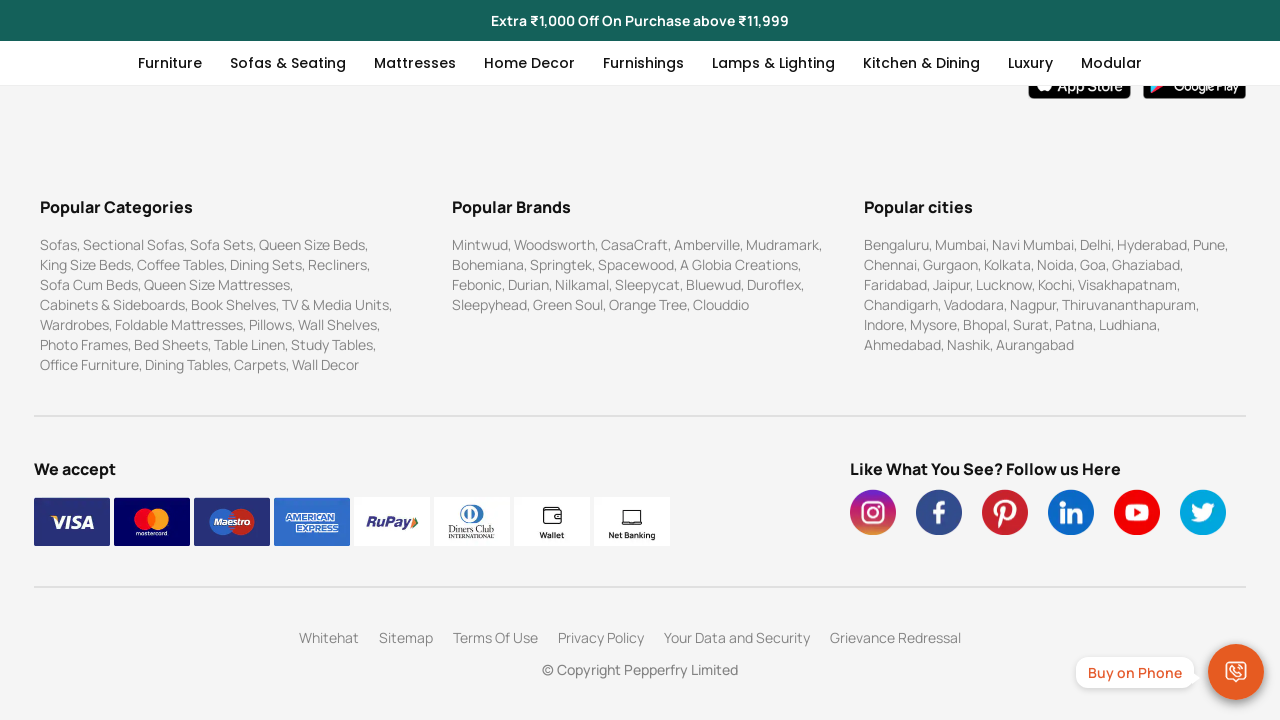

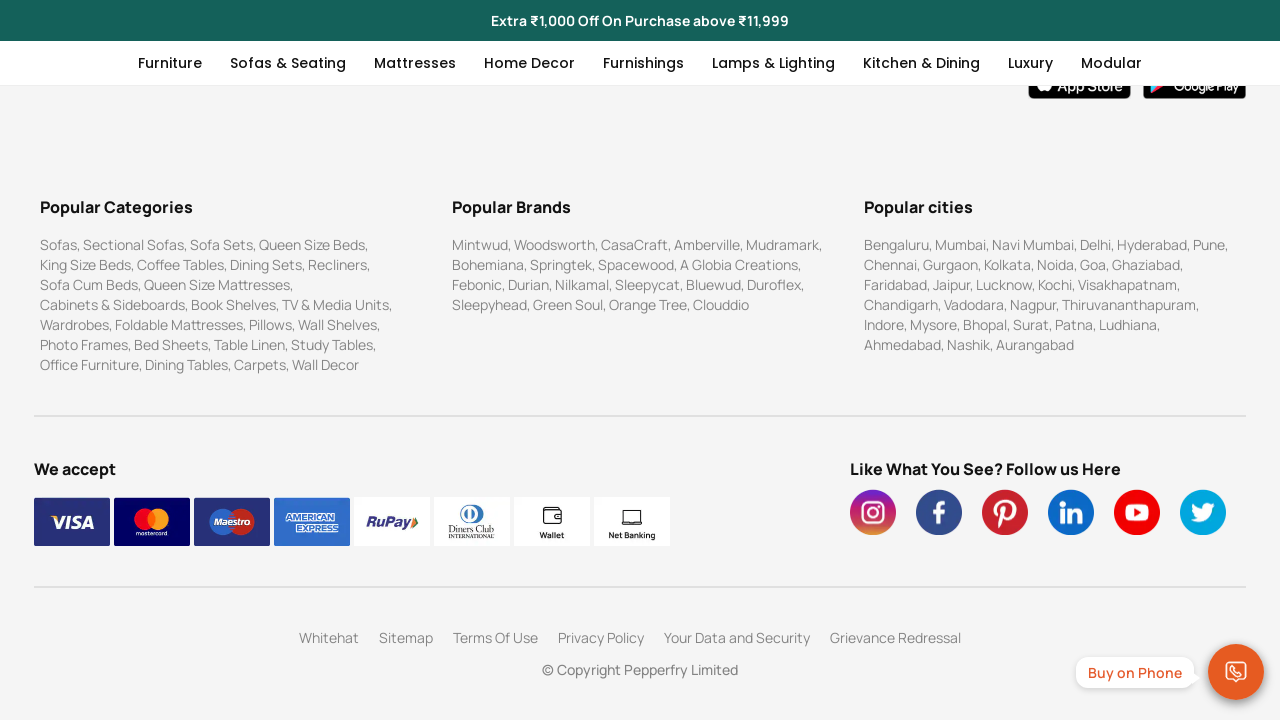